Tests browser navigation commands by clicking on the About link, navigating back and forward, refreshing the page, and using direct navigation

Starting URL: http://www.toolsqa.com

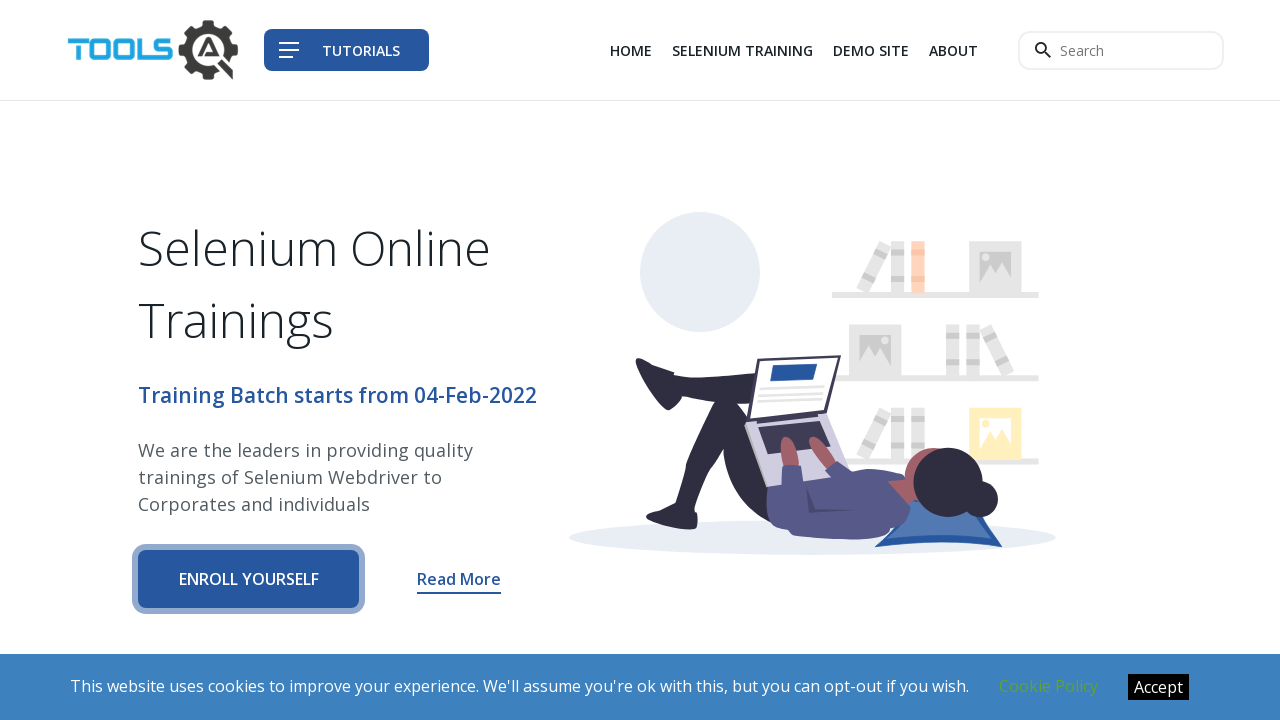

Clicked on ABOUT link in top navigation at (954, 50) on a:text('ABOUT')
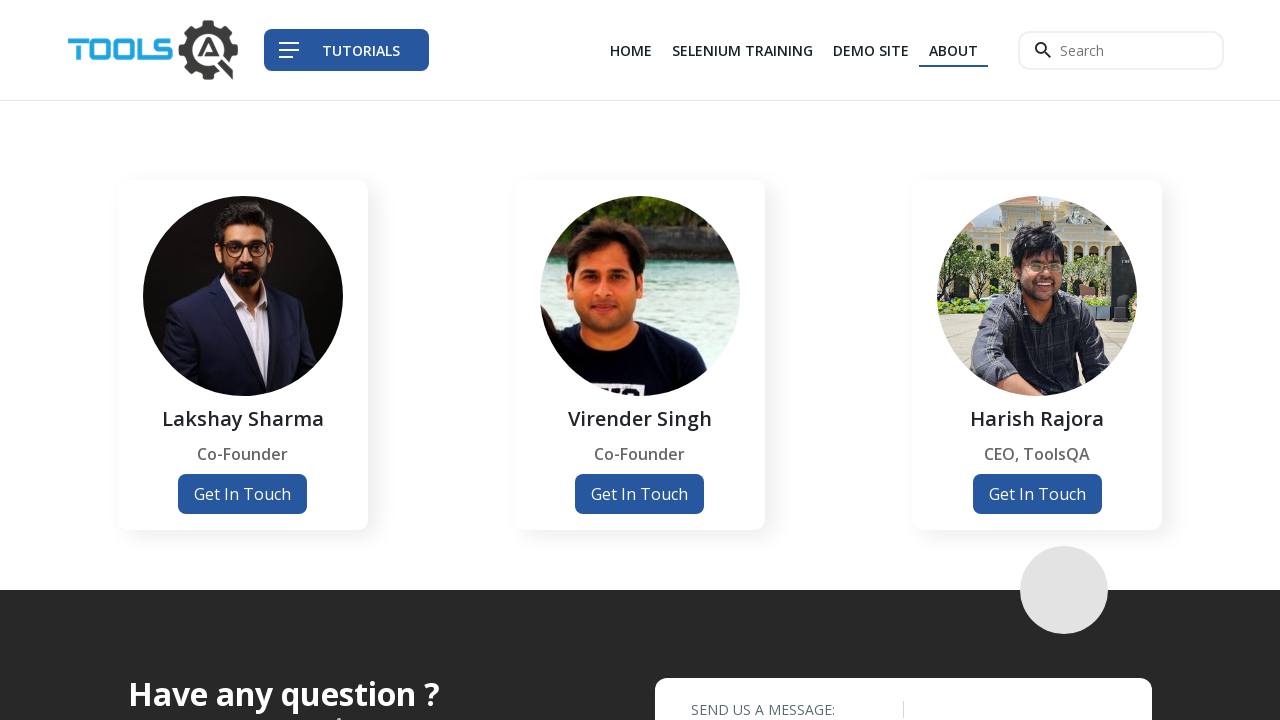

Navigated back to home page
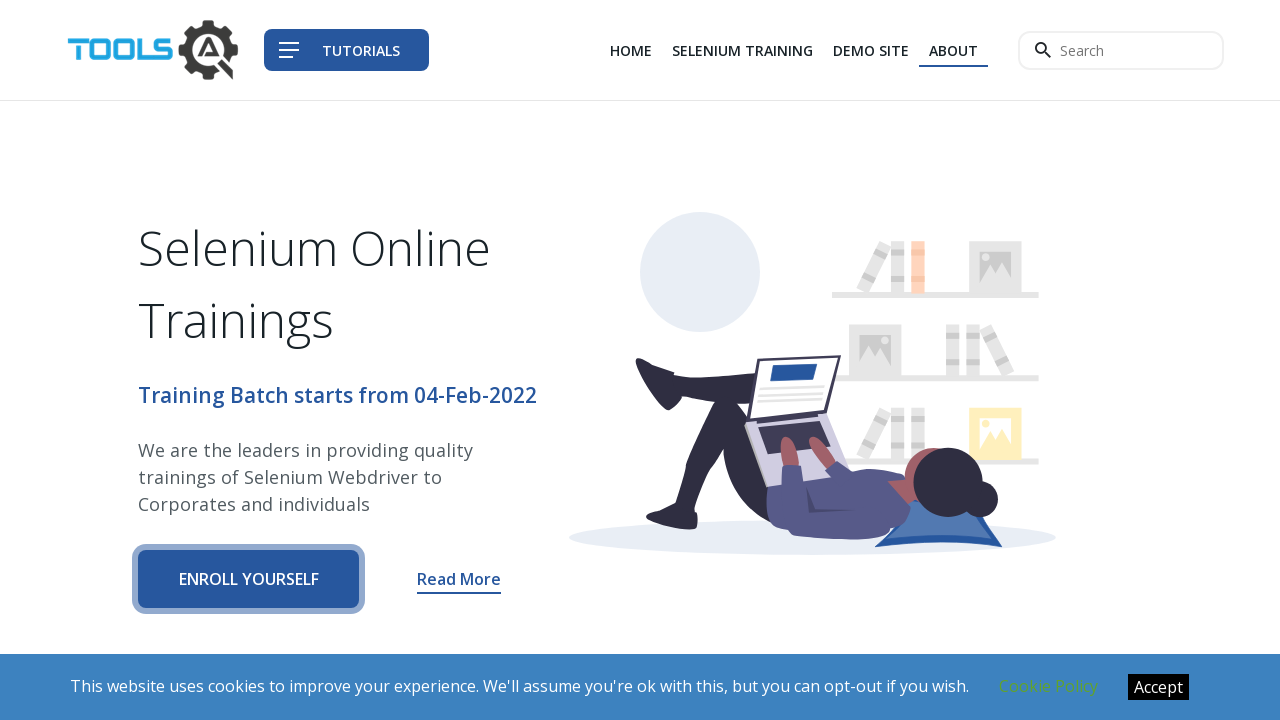

Navigated forward to About page
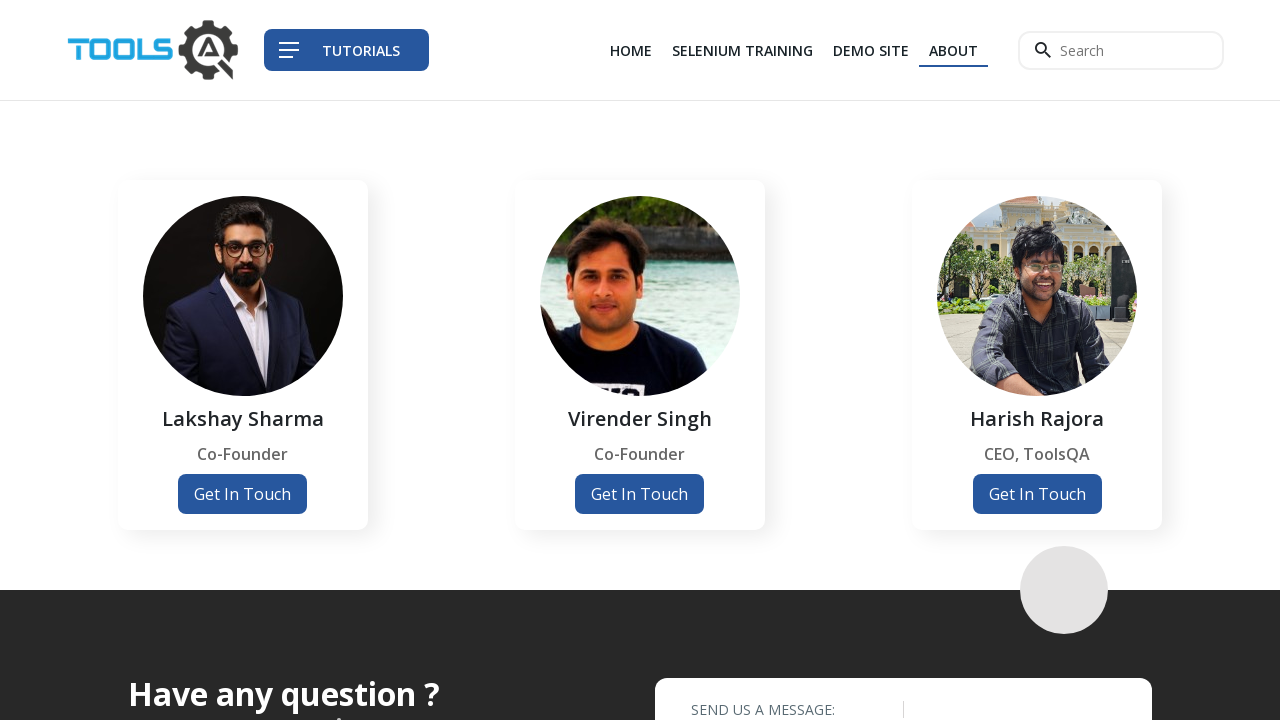

Navigated directly to home page using URL
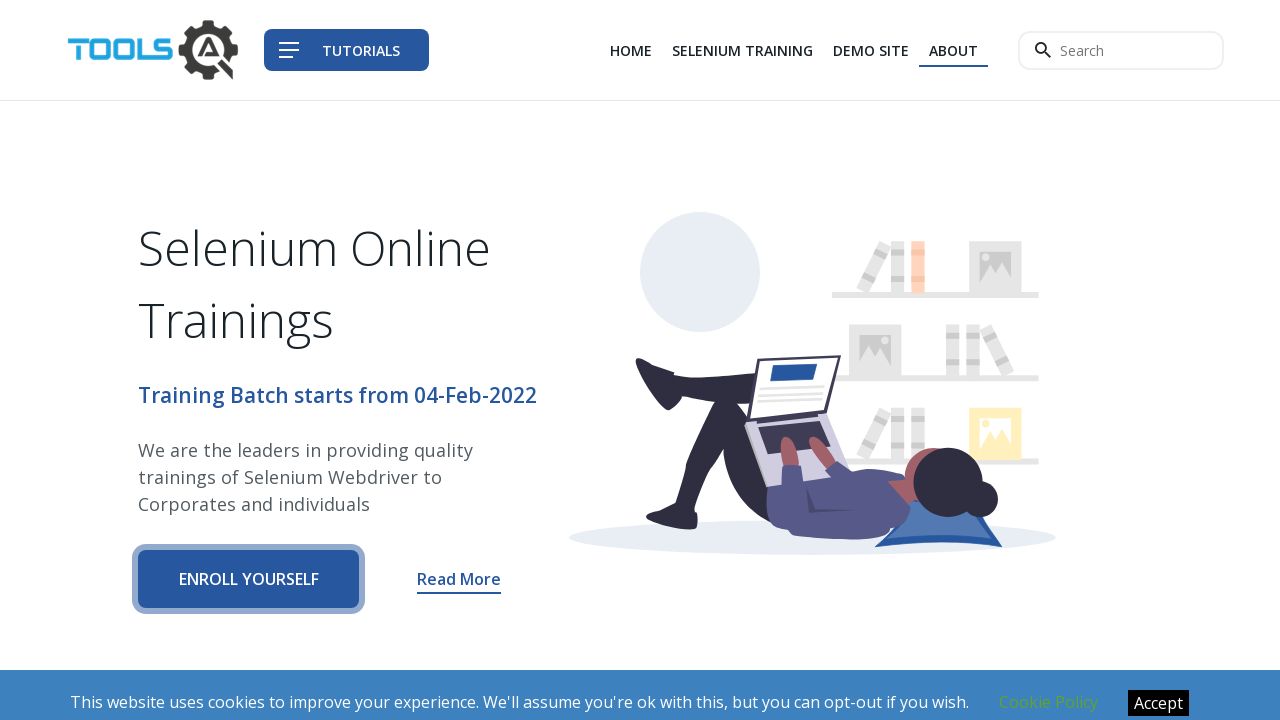

Refreshed the browser page
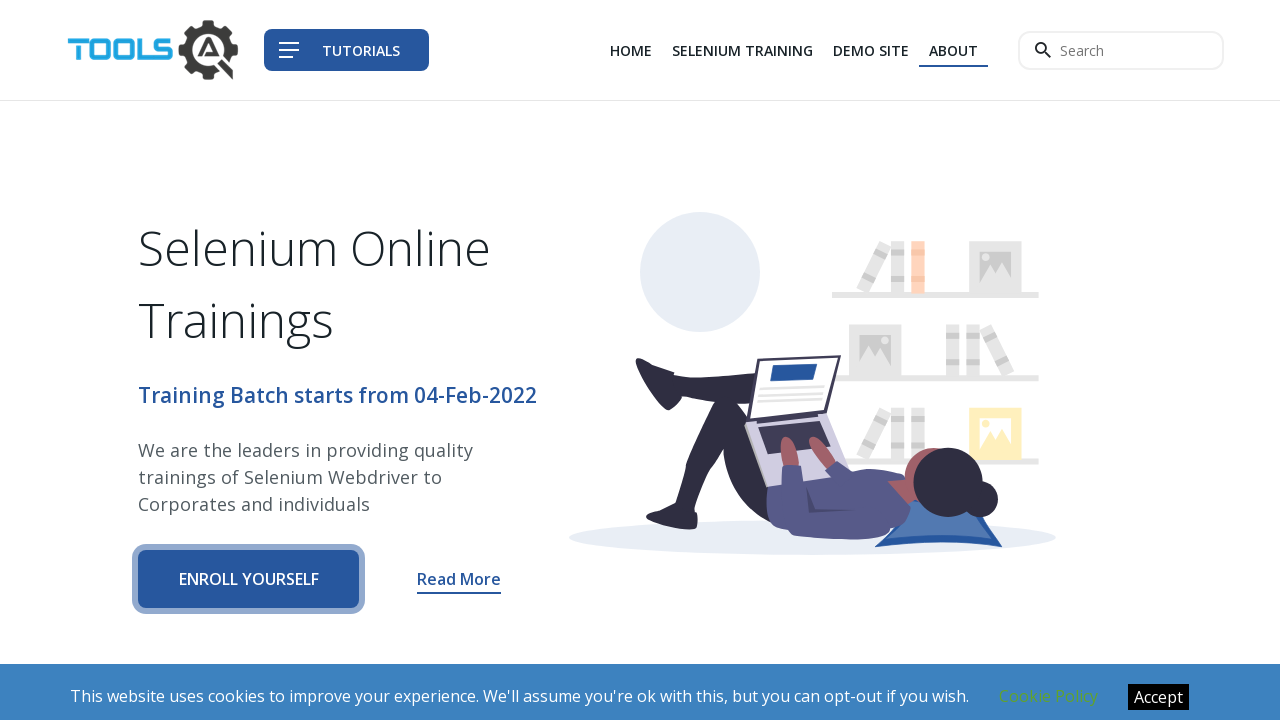

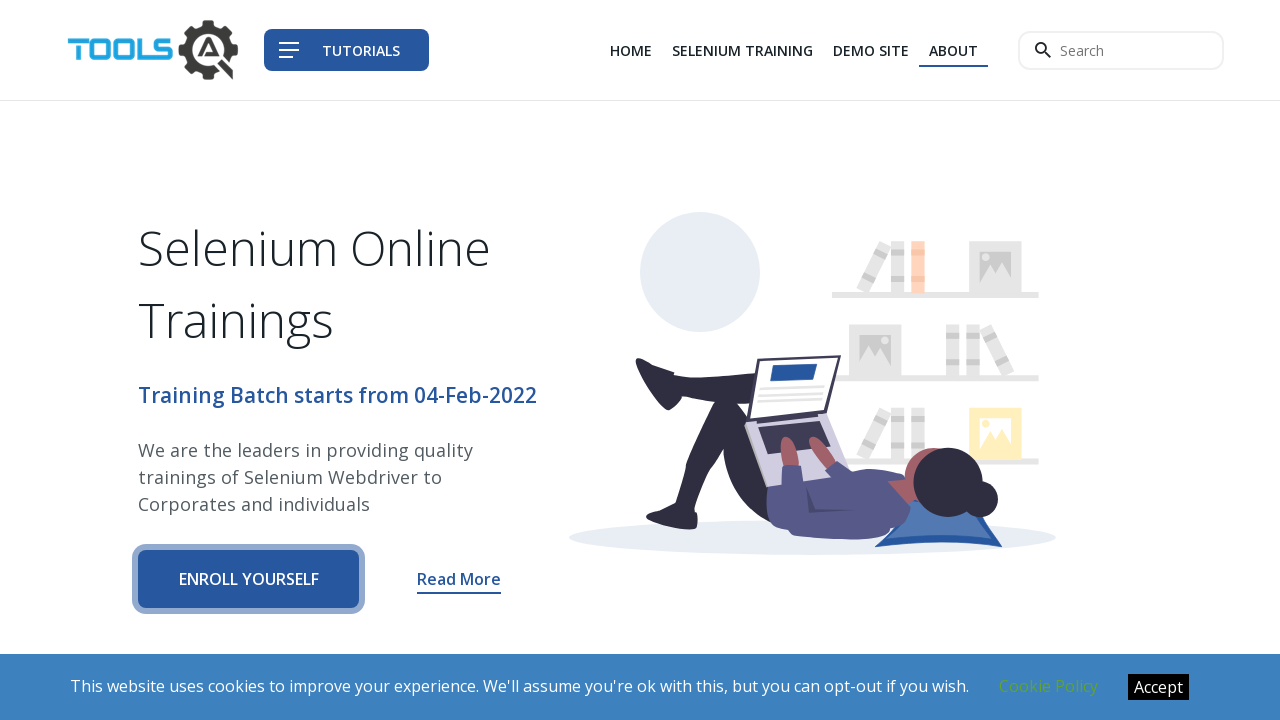